Tests clicking the sign-in menu button on the EatStreet homepage to verify the element is clickable and accessible

Starting URL: https://eatstreet.com/

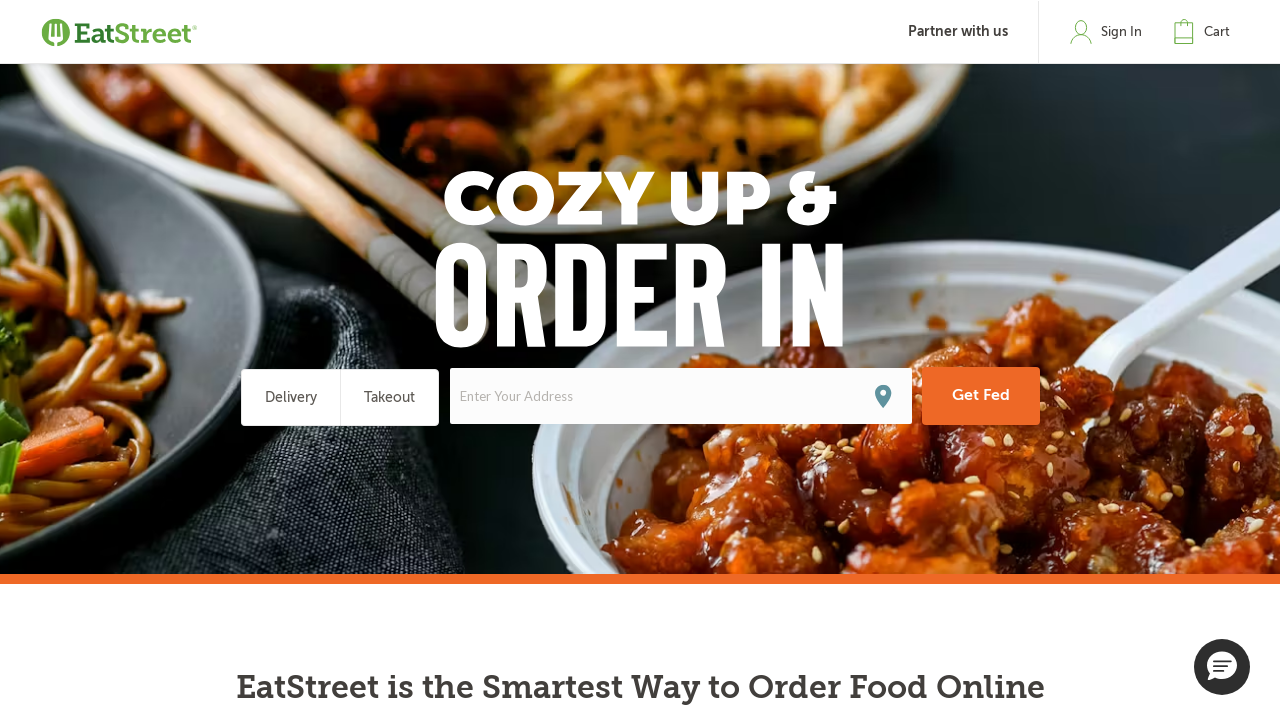

Navigated to EatStreet homepage
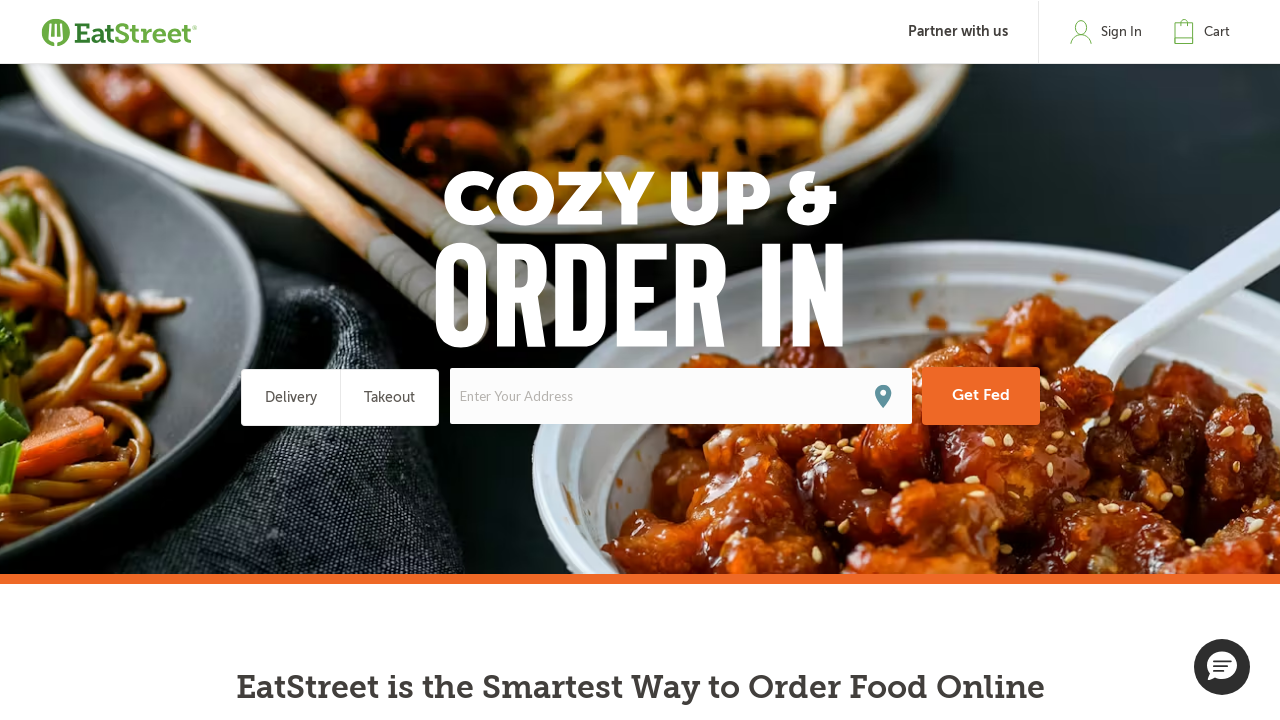

Clicked the sign-in menu button at (1122, 32) on #menu-signin
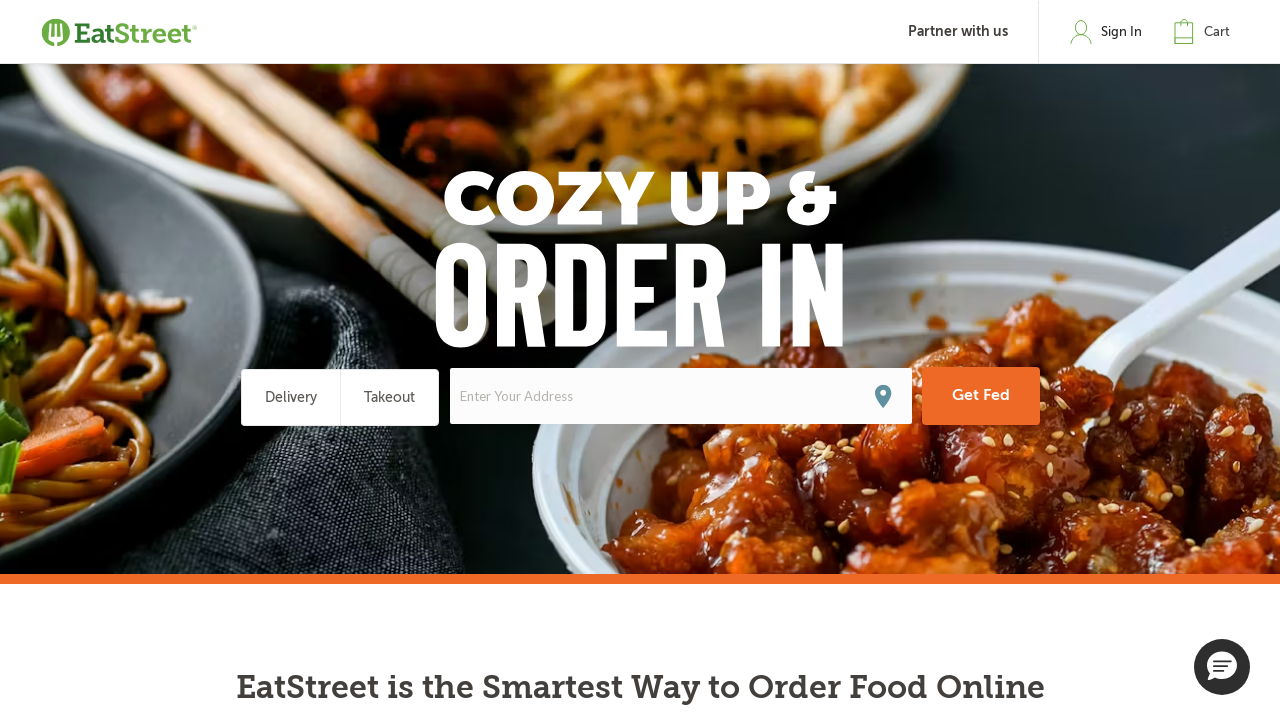

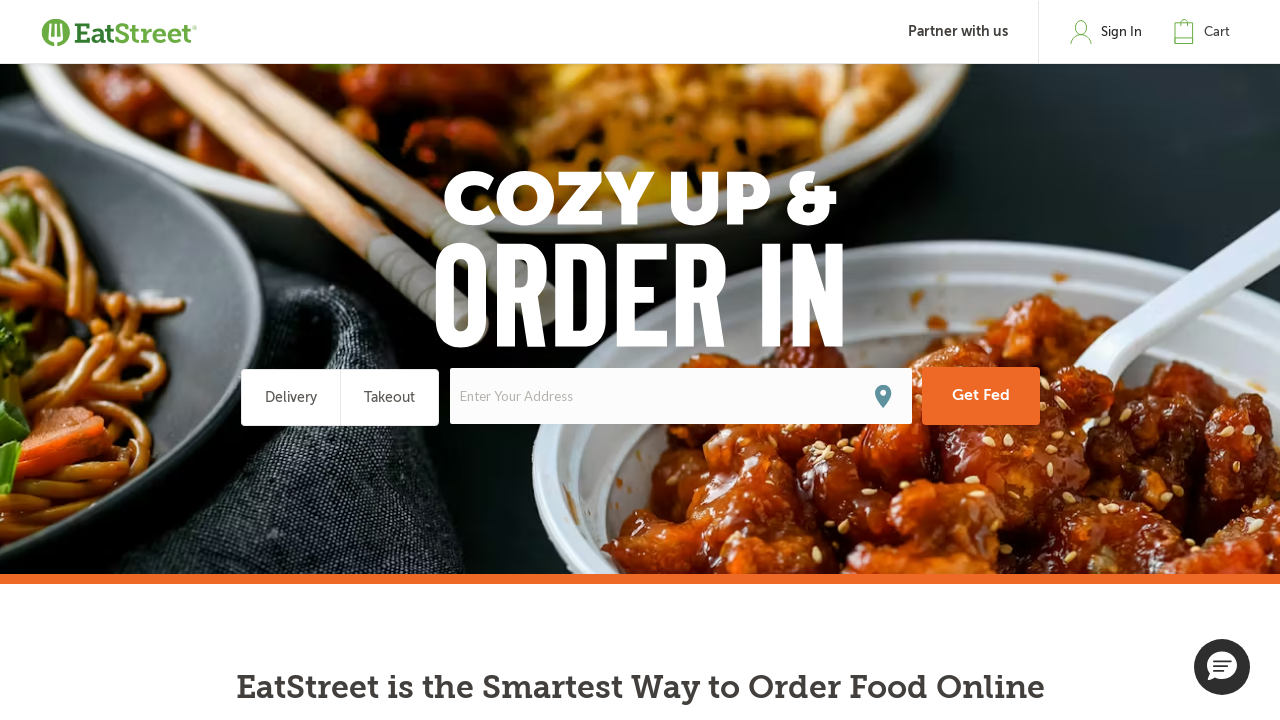